Tests a math-based form by reading two numbers from the page, calculating their sum, selecting the sum value from a dropdown, and submitting the form

Starting URL: http://suninjuly.github.io/selects1.html

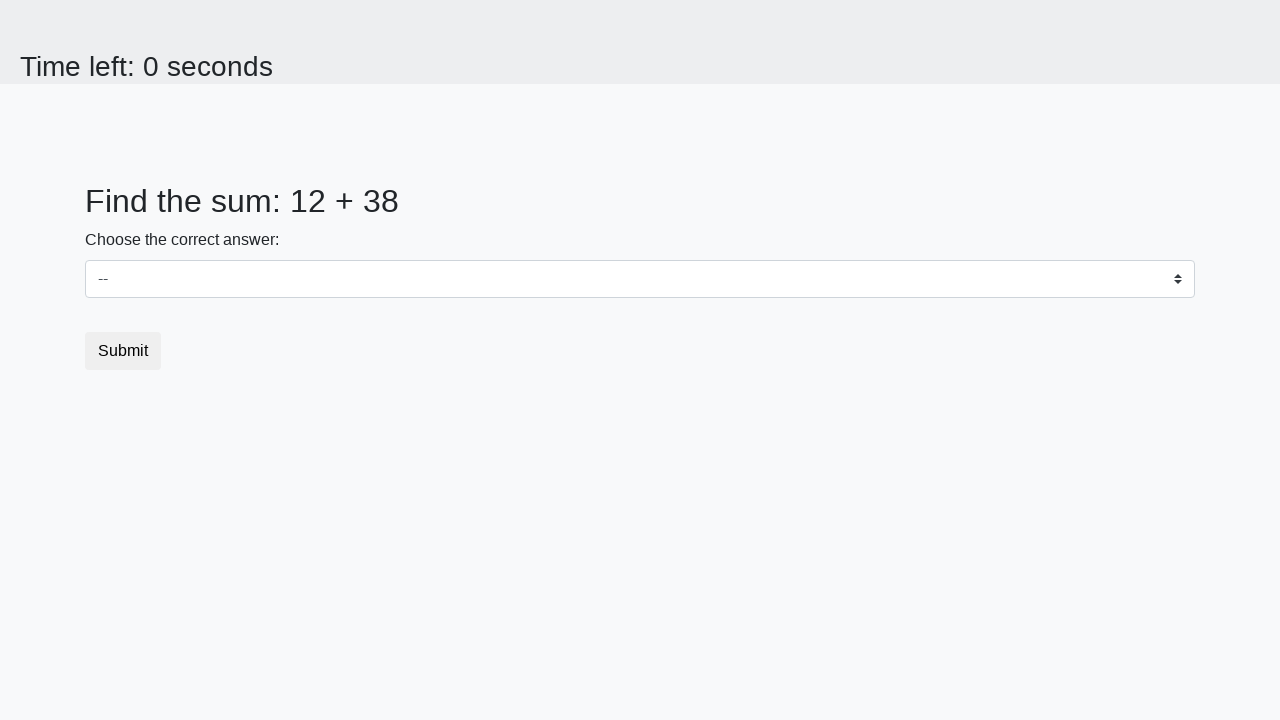

Retrieved first number from #num1 element
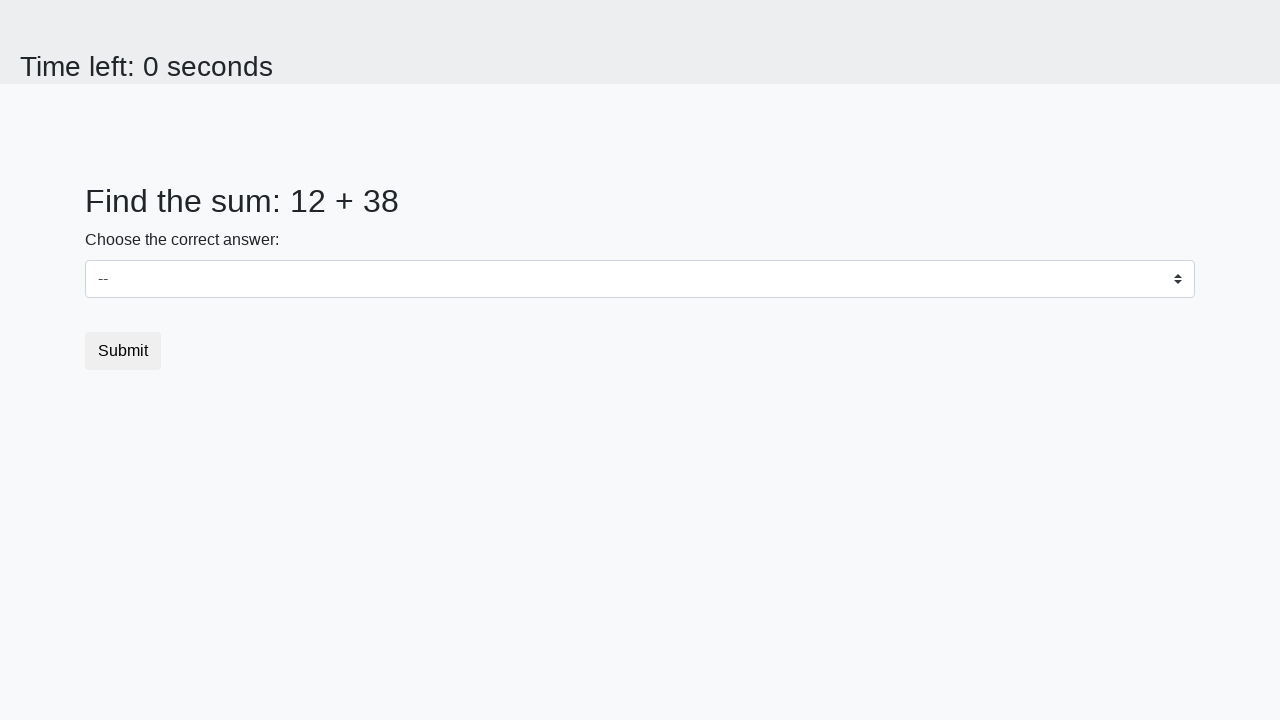

Retrieved second number from #num2 element
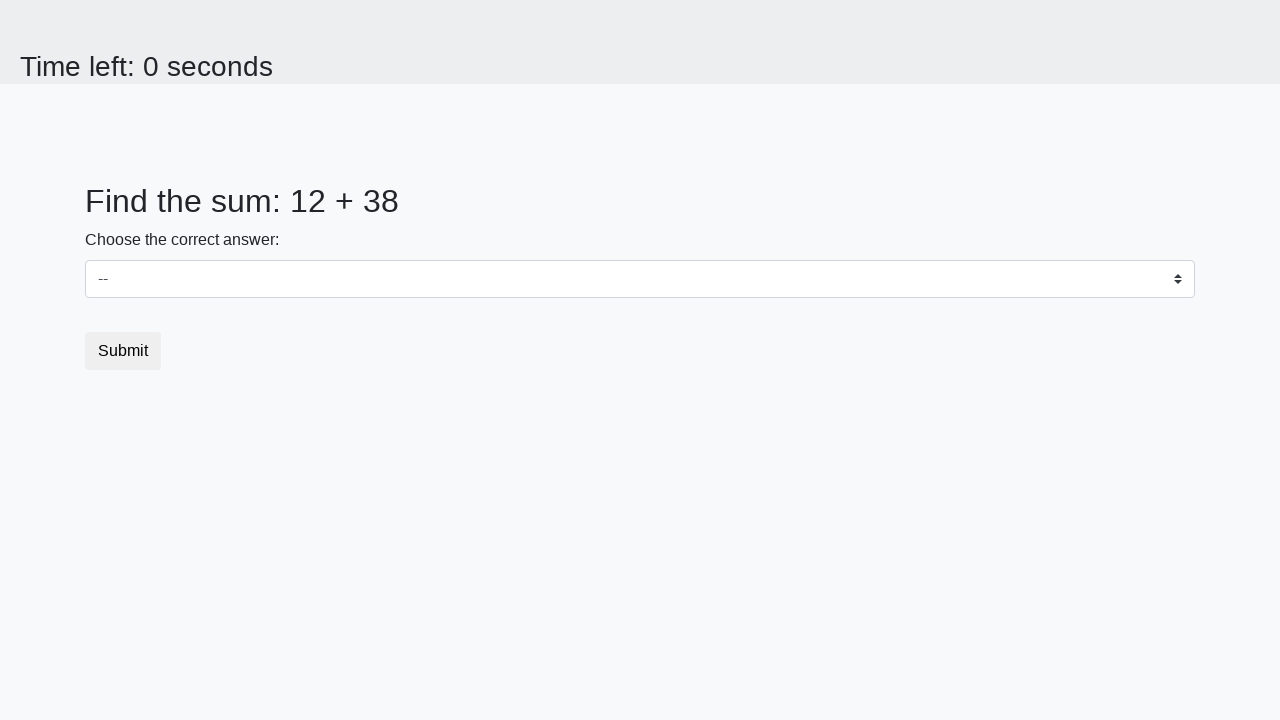

Calculated sum of 12 + 38 = 50
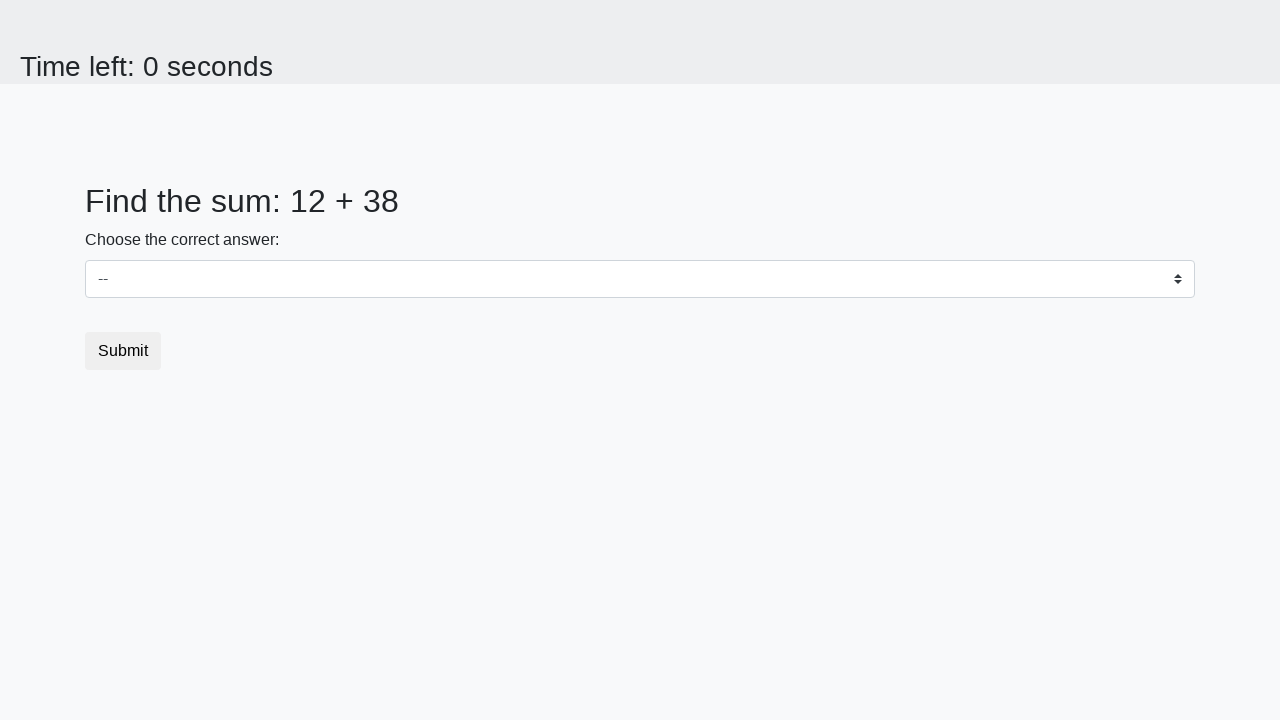

Selected sum value 50 from dropdown on #dropdown
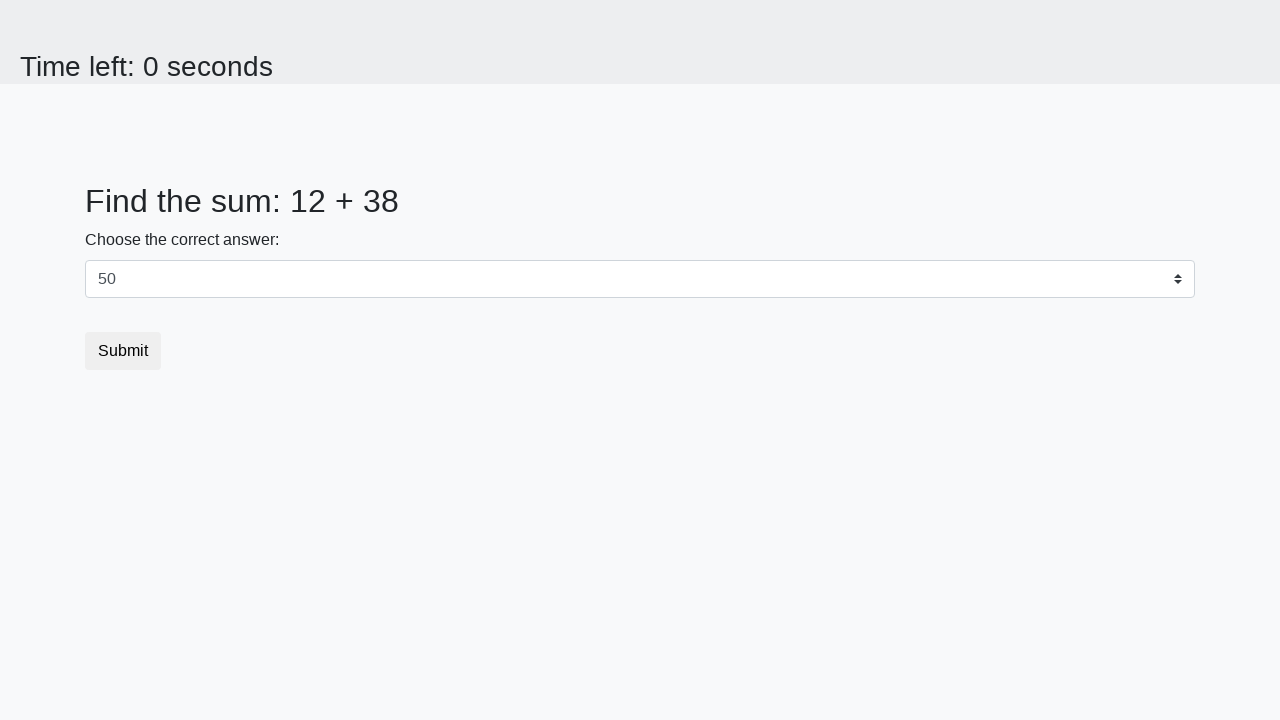

Clicked submit button to submit the form at (123, 351) on button.btn-default
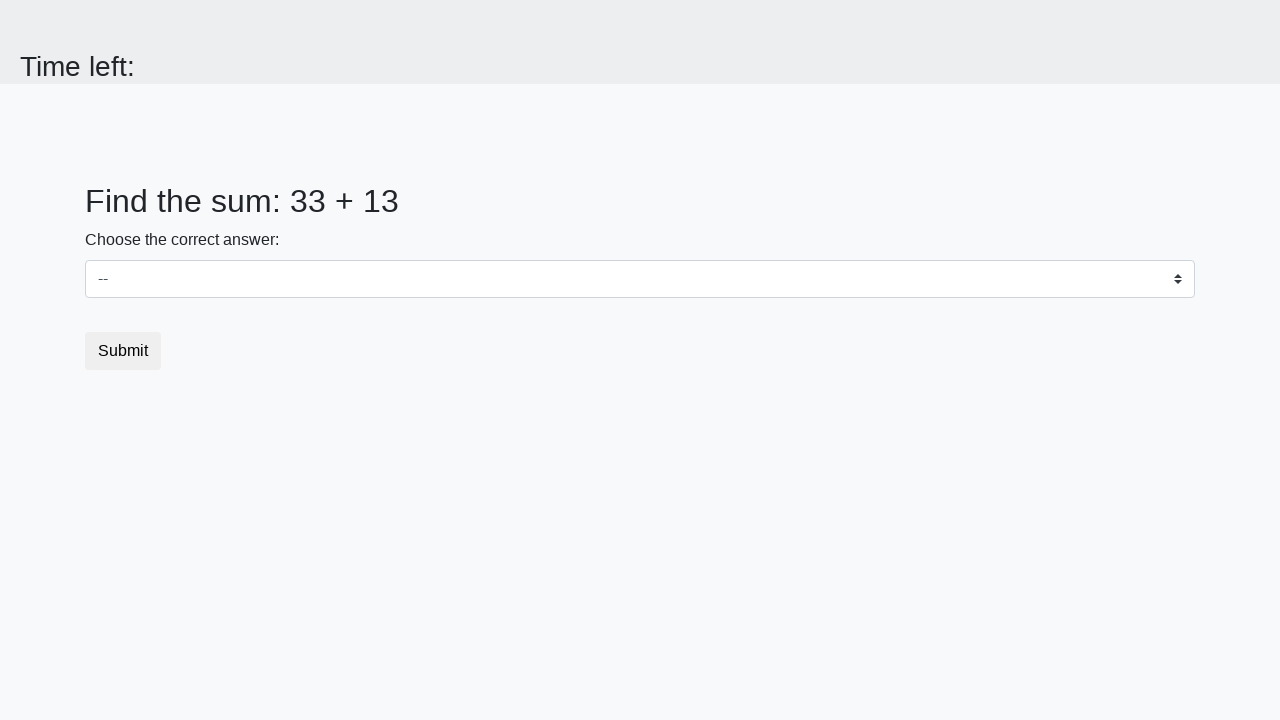

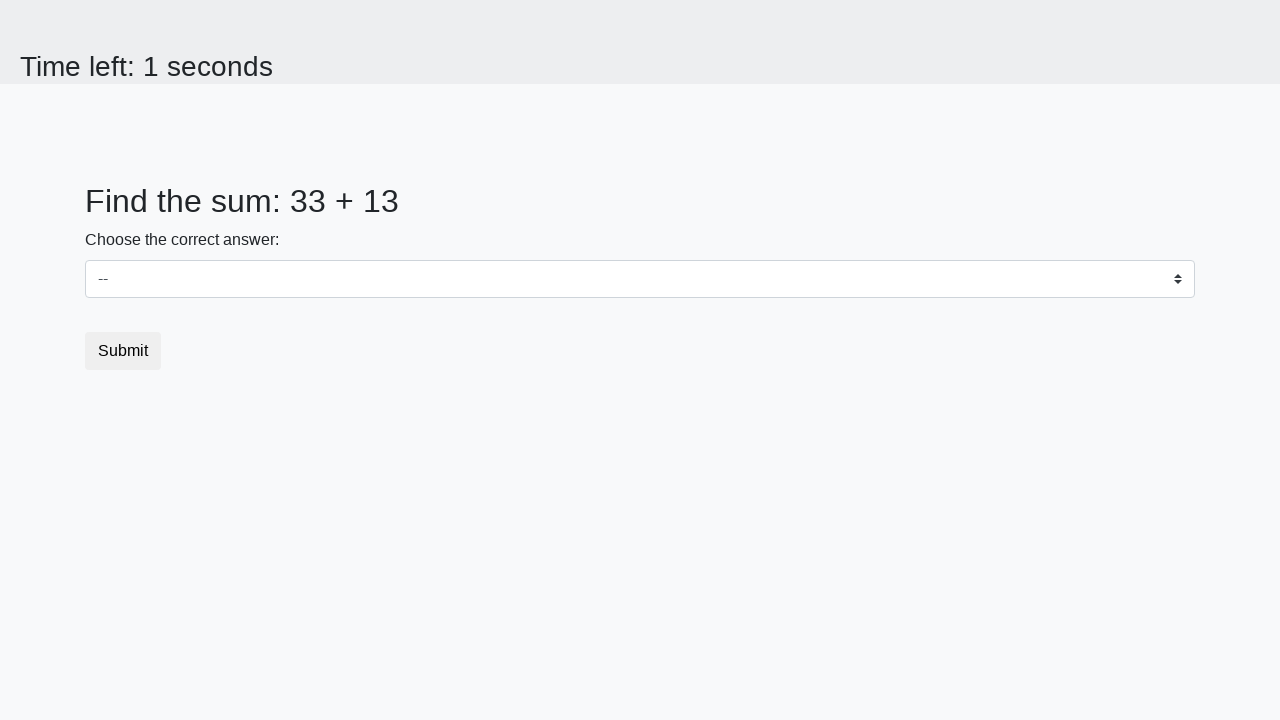